Tests registration form with mismatched passwords and verifies password mismatch validation message

Starting URL: https://alada.vn/tai-khoan/dang-ky.html

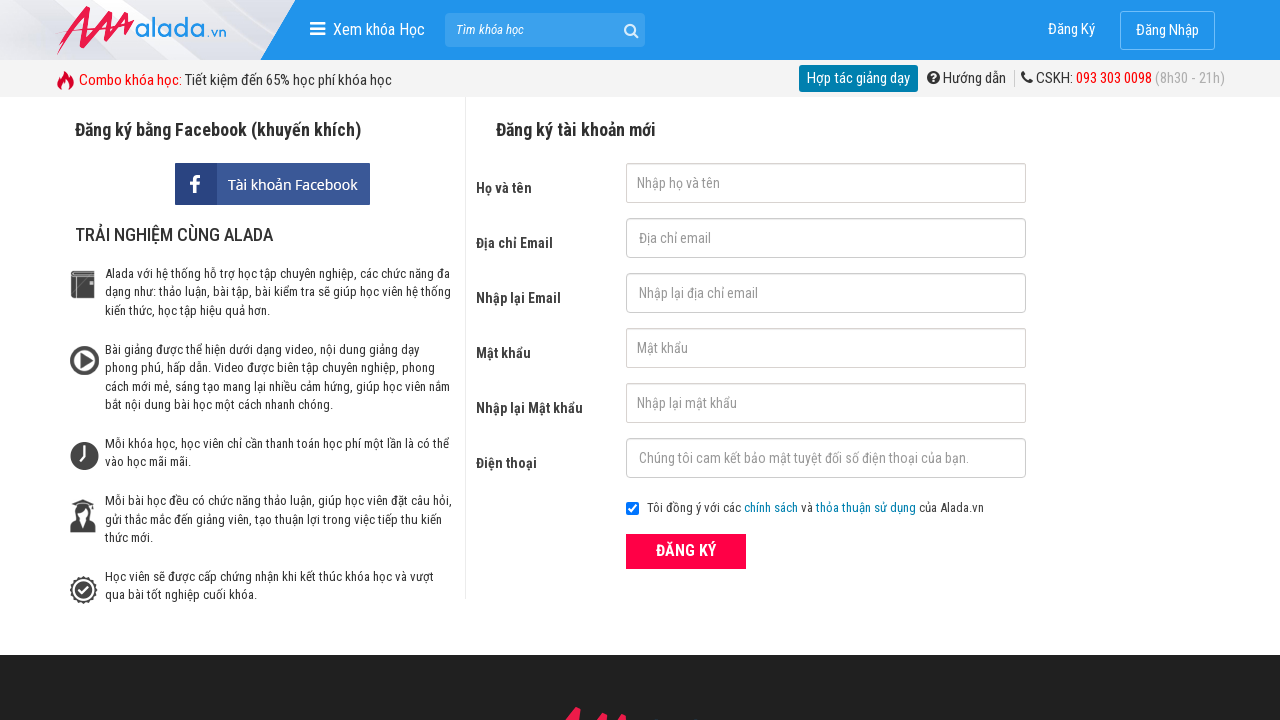

Clicked register button to trigger validation at (686, 551) on xpath=//div[@class='field_btn']/button
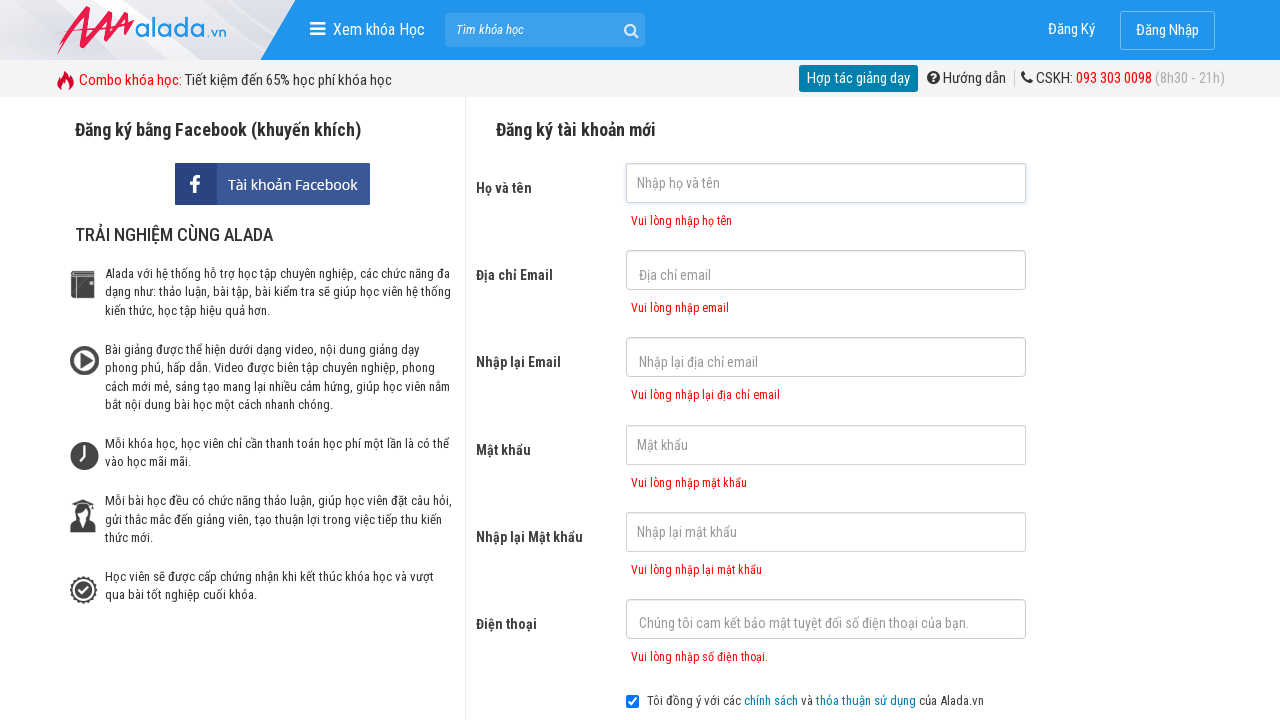

Filled first name field with 'First Name' on #txtFirstname
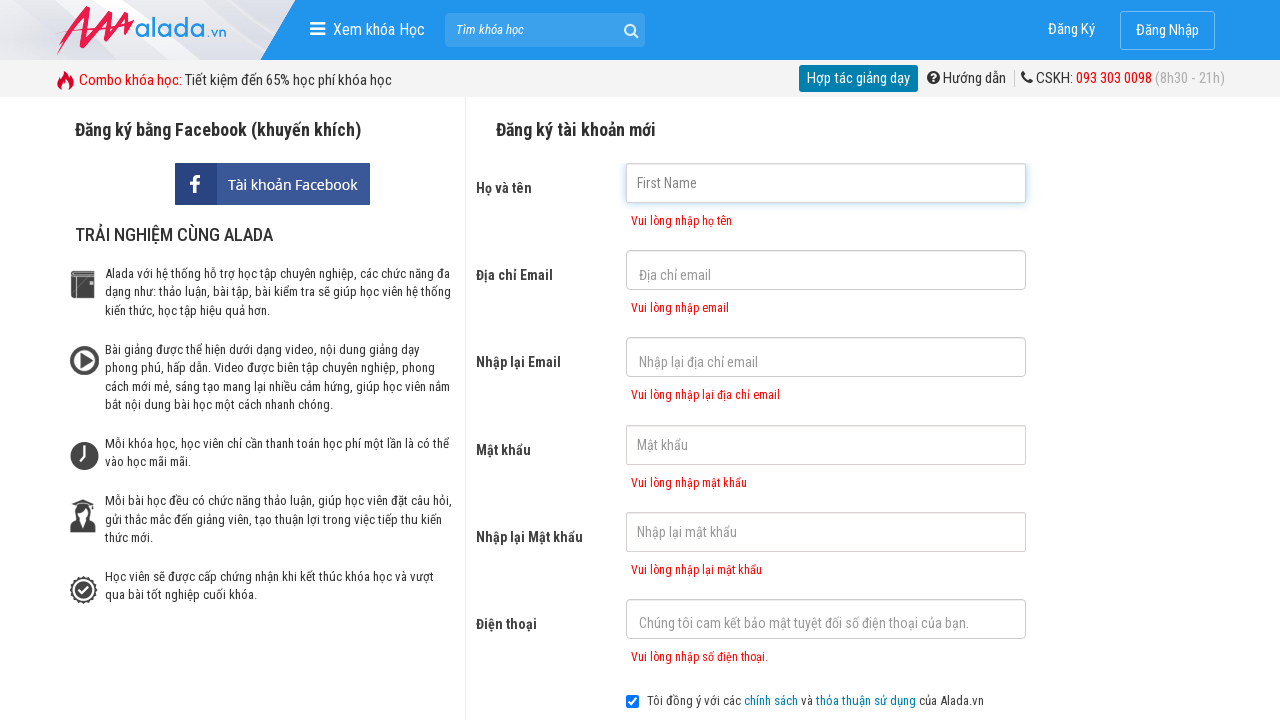

Filled password field with '123!' on #txtPassword
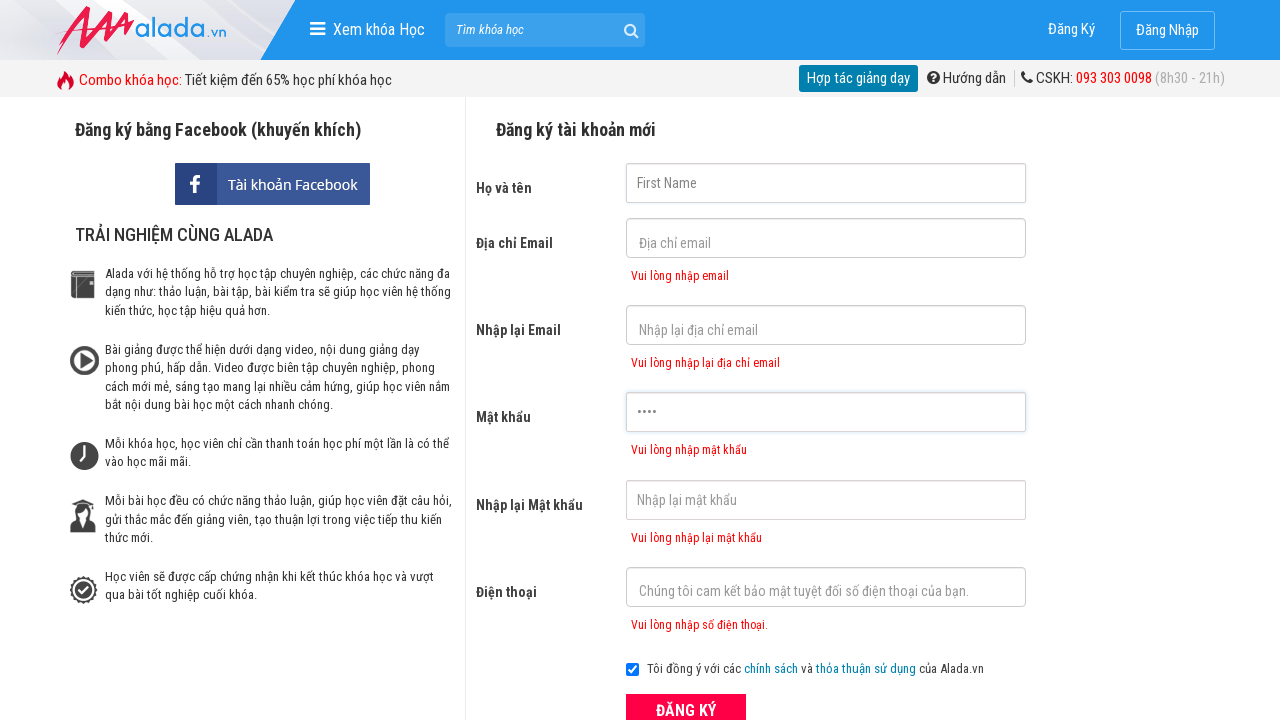

Filled confirm password field with 'Abc@123!' (mismatched) on #txtCPassword
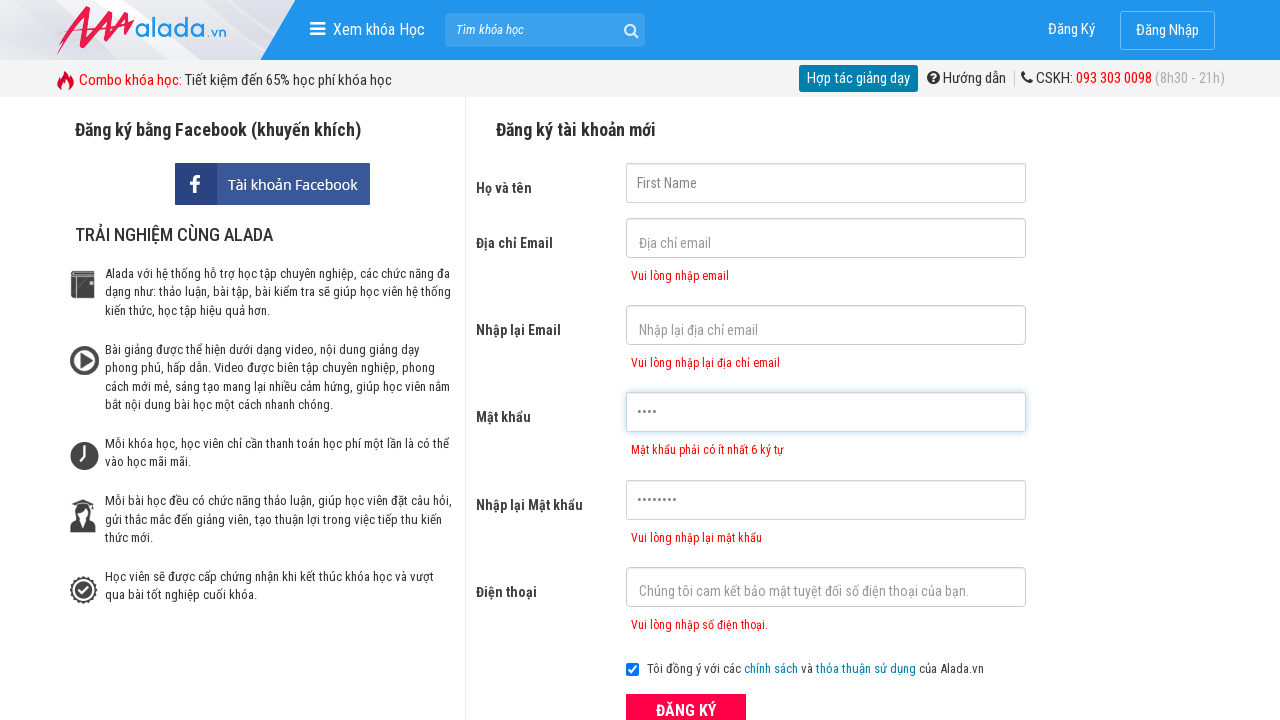

Filled email field with 'txtEmail@yopmail.com' on #txtEmail
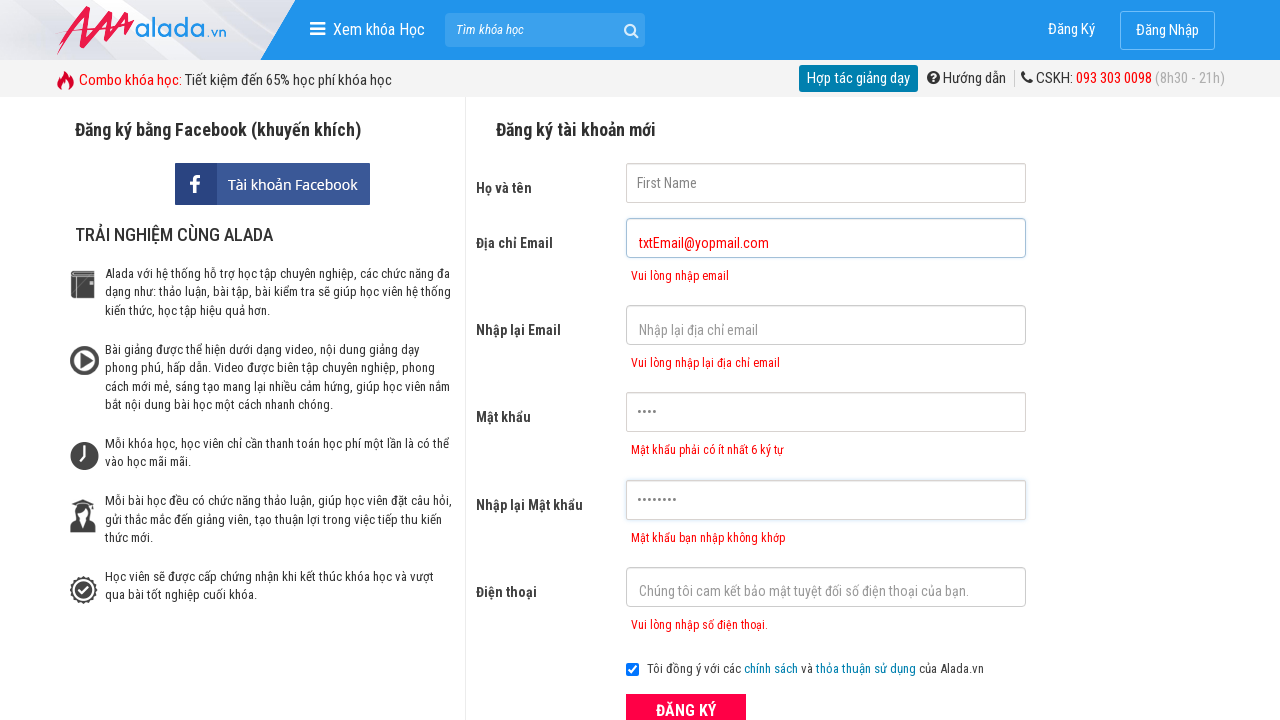

Filled confirm email field with 'txtEmail@yopmail.com' on #txtCEmail
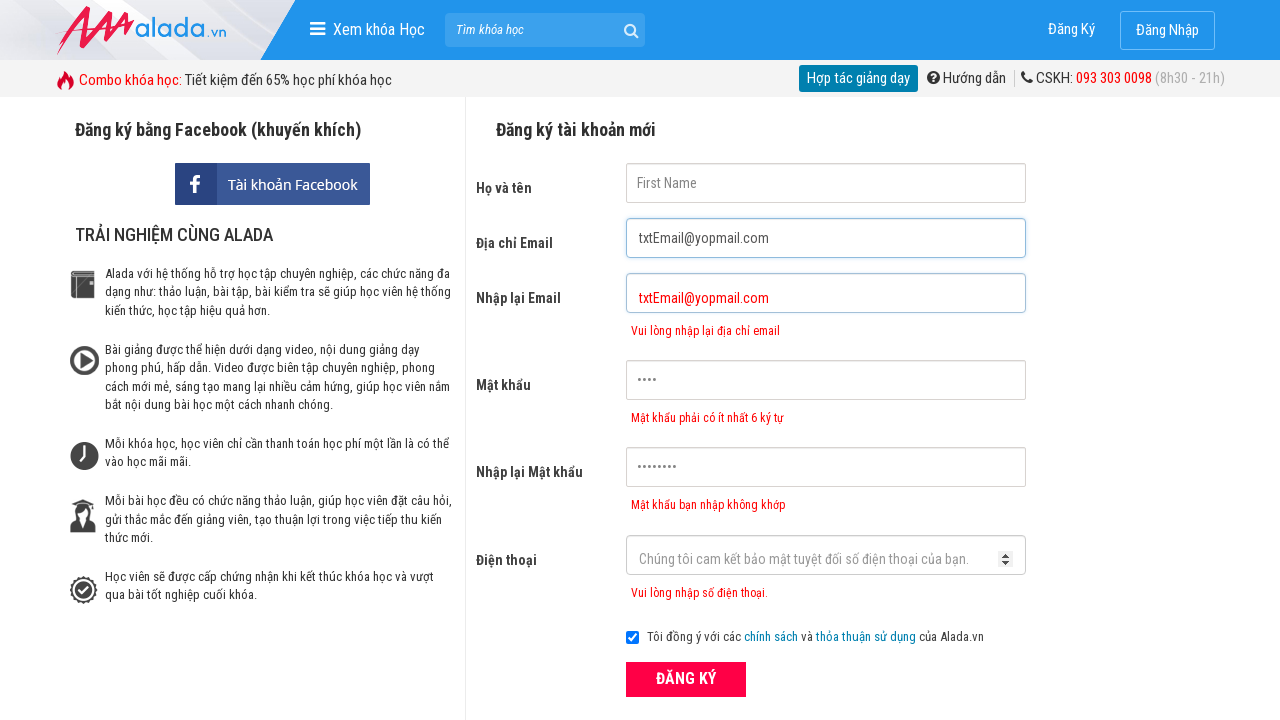

Filled phone field with '0913123123' on #txtPhone
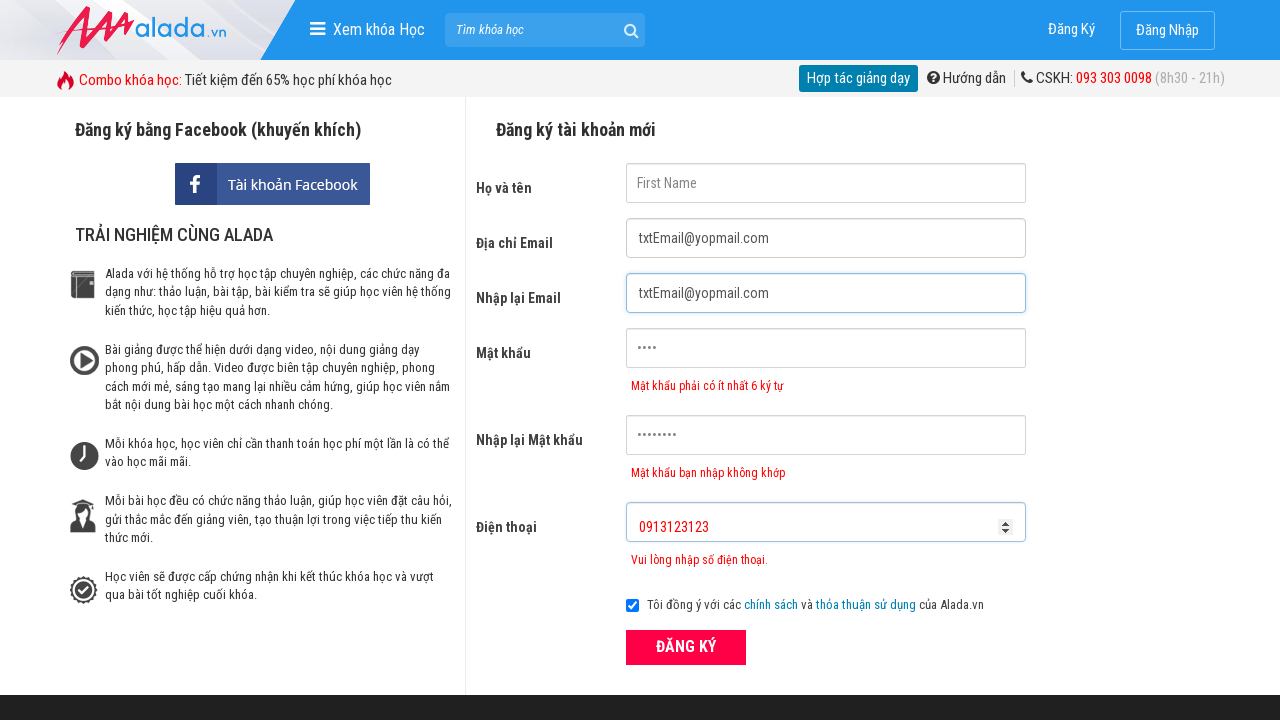

Clicked register button to submit form with mismatched passwords at (686, 648) on xpath=//div[@class='field_btn']/button
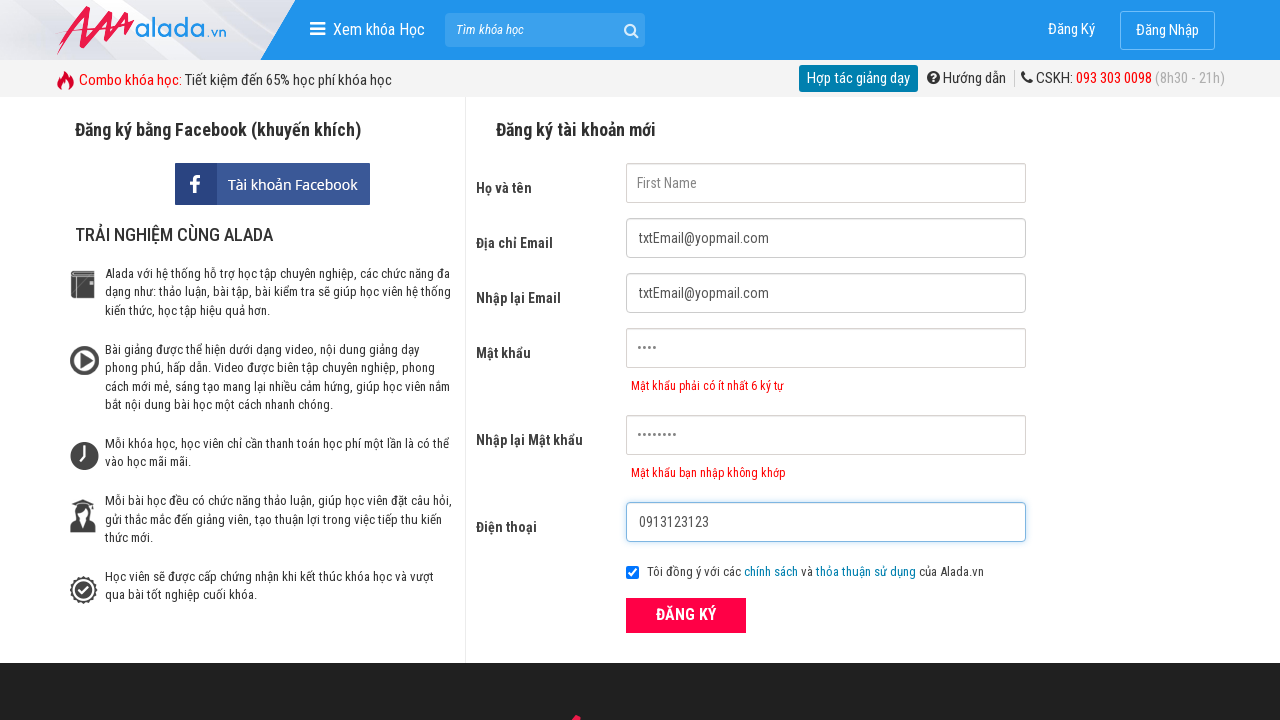

Password mismatch error message appeared
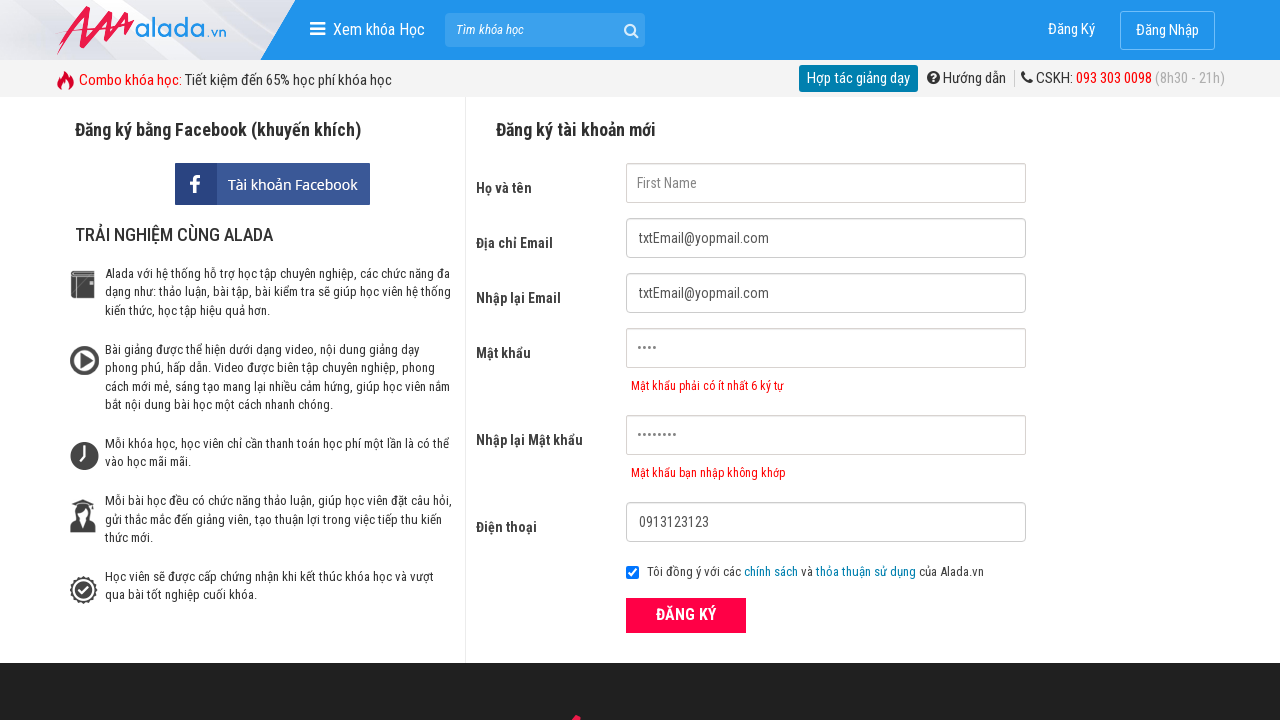

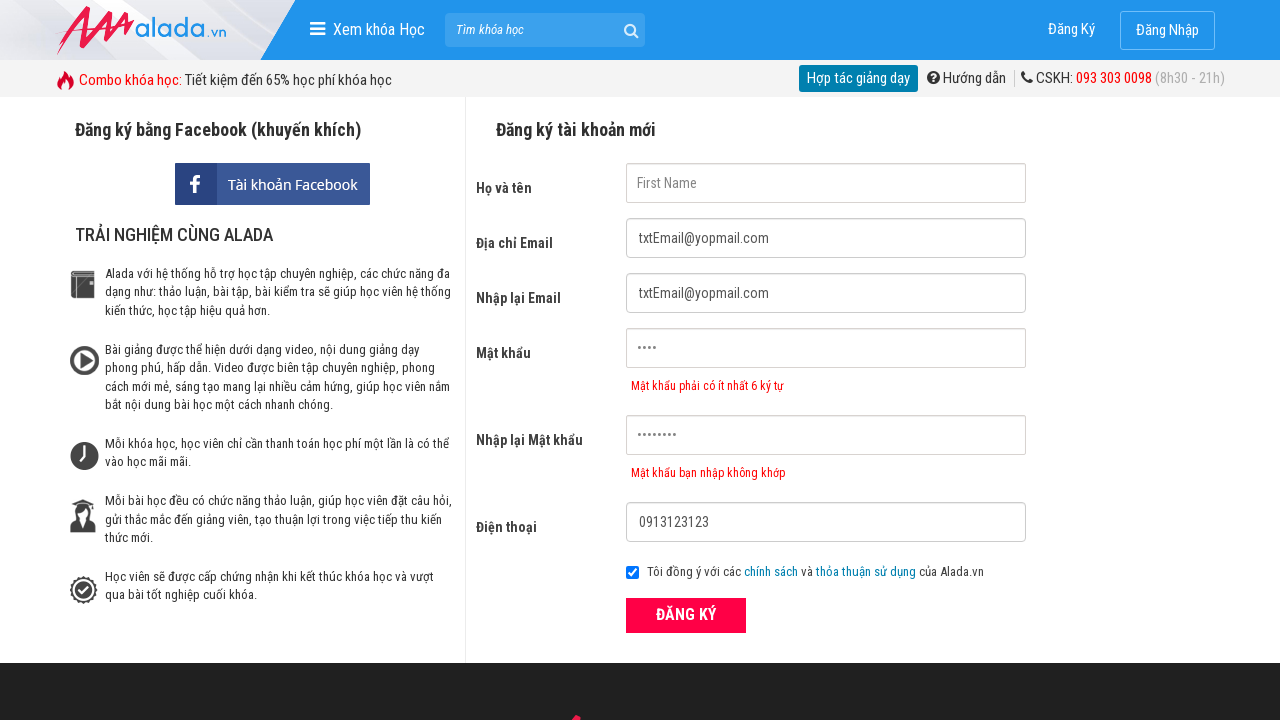